Tests a form submission by filling in full name, email, current address and permanent address fields, then clicking submit

Starting URL: https://demoqa.com/text-box

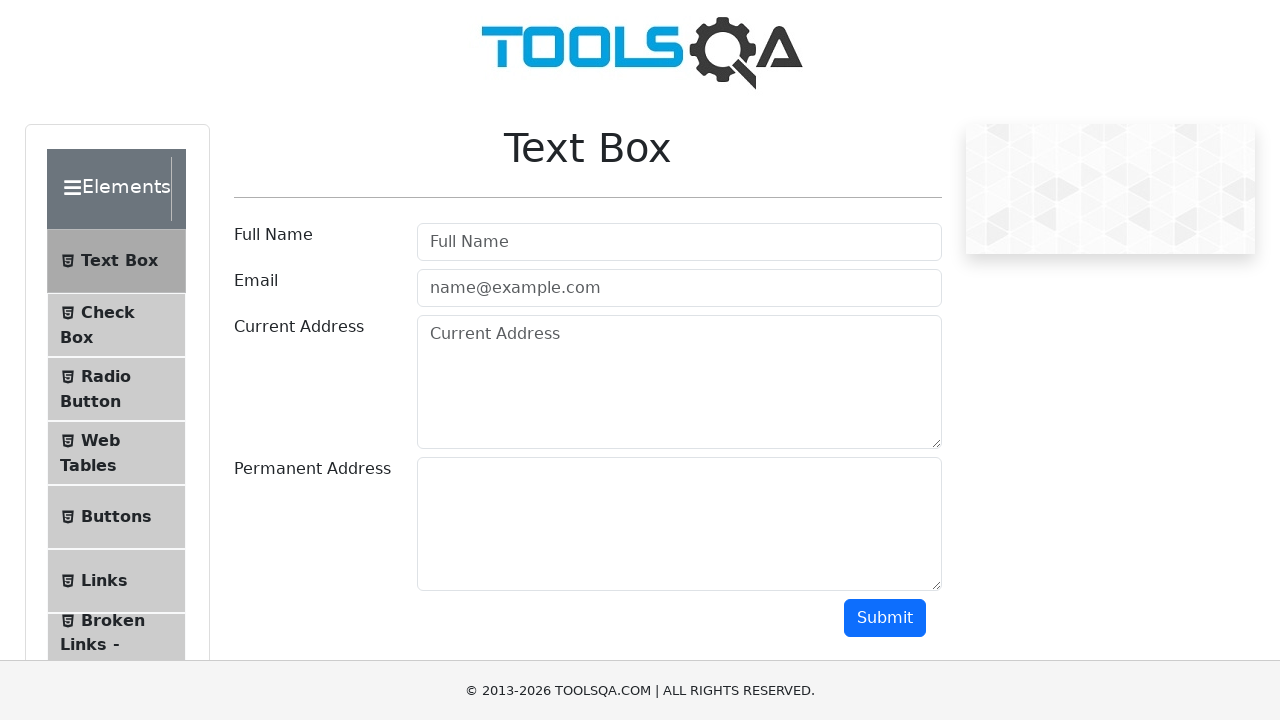

Filled full name field with 'John Smith' on #userName
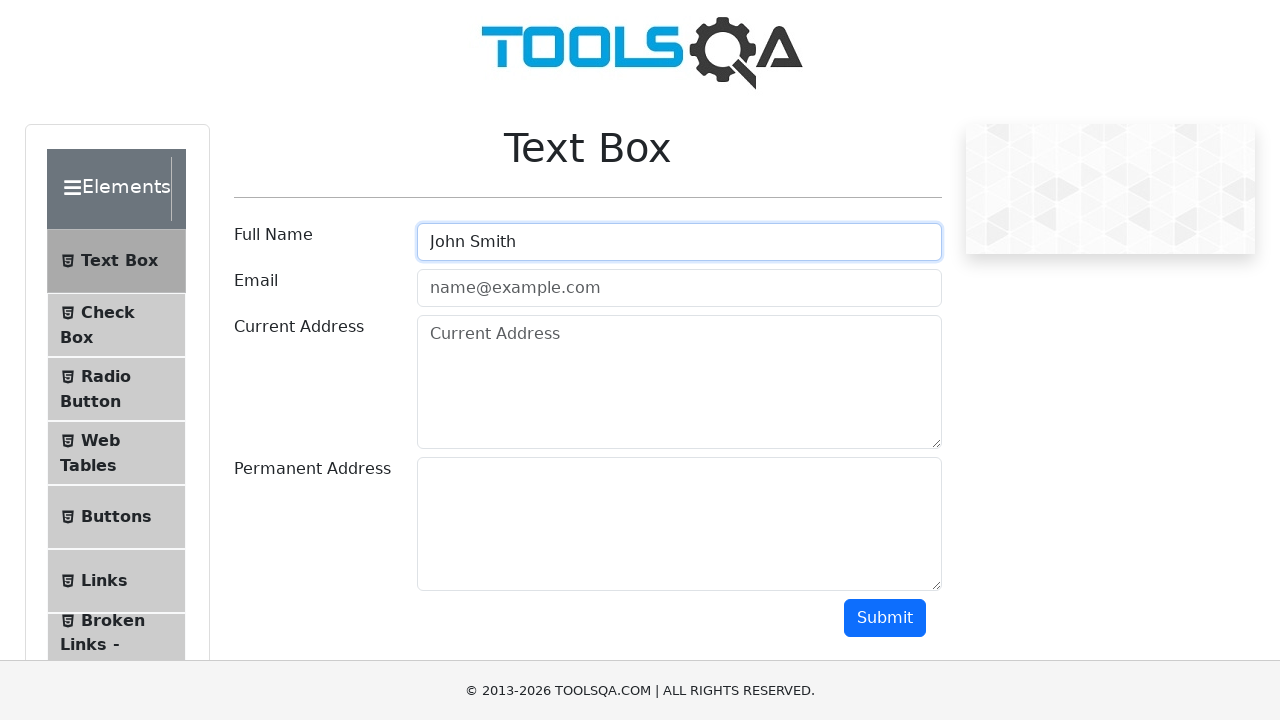

Filled email field with 'john.smith@example.com' on #userEmail
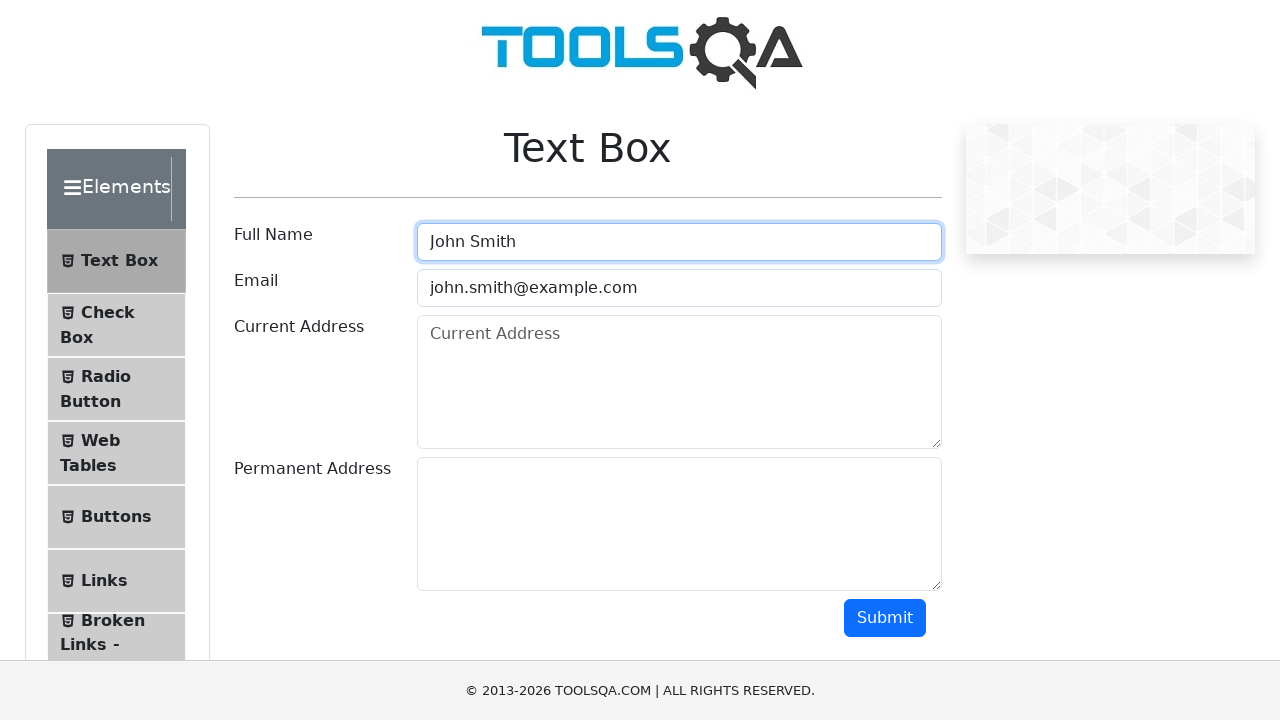

Filled current address field with '123 Main Street, Boston' on #currentAddress
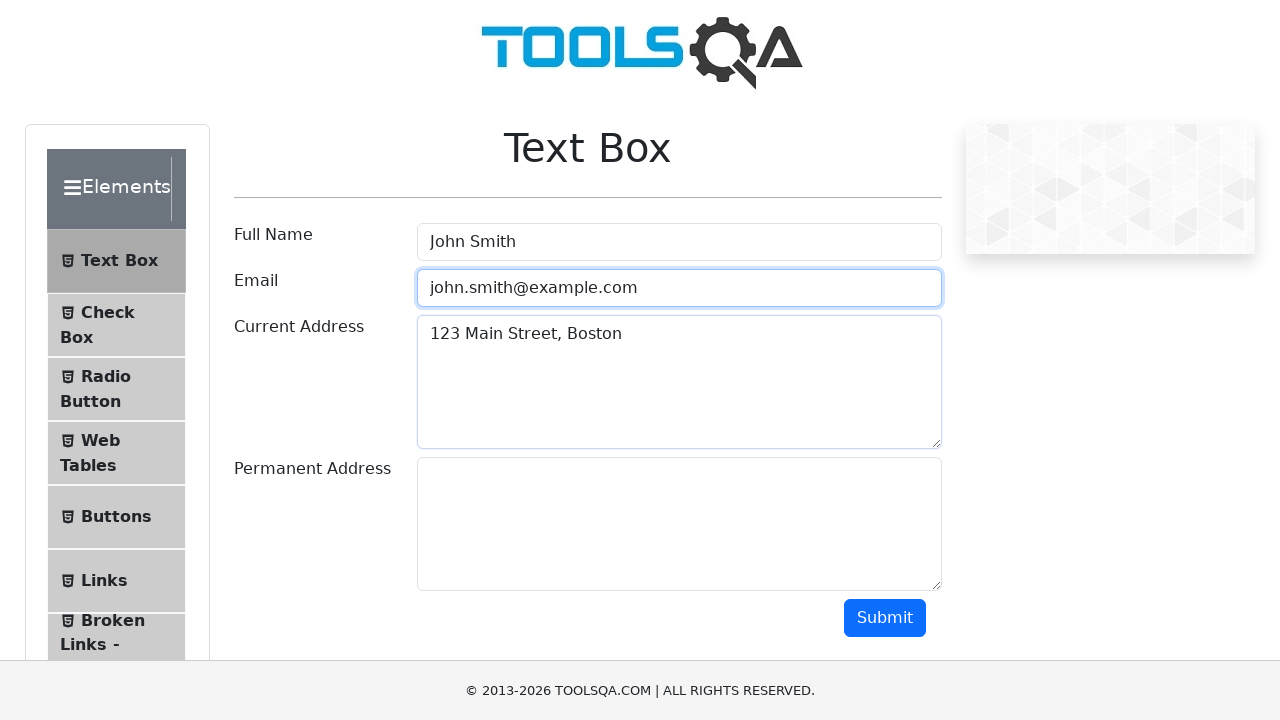

Filled permanent address field with '456 Oak Avenue, New York, USA' on #permanentAddress
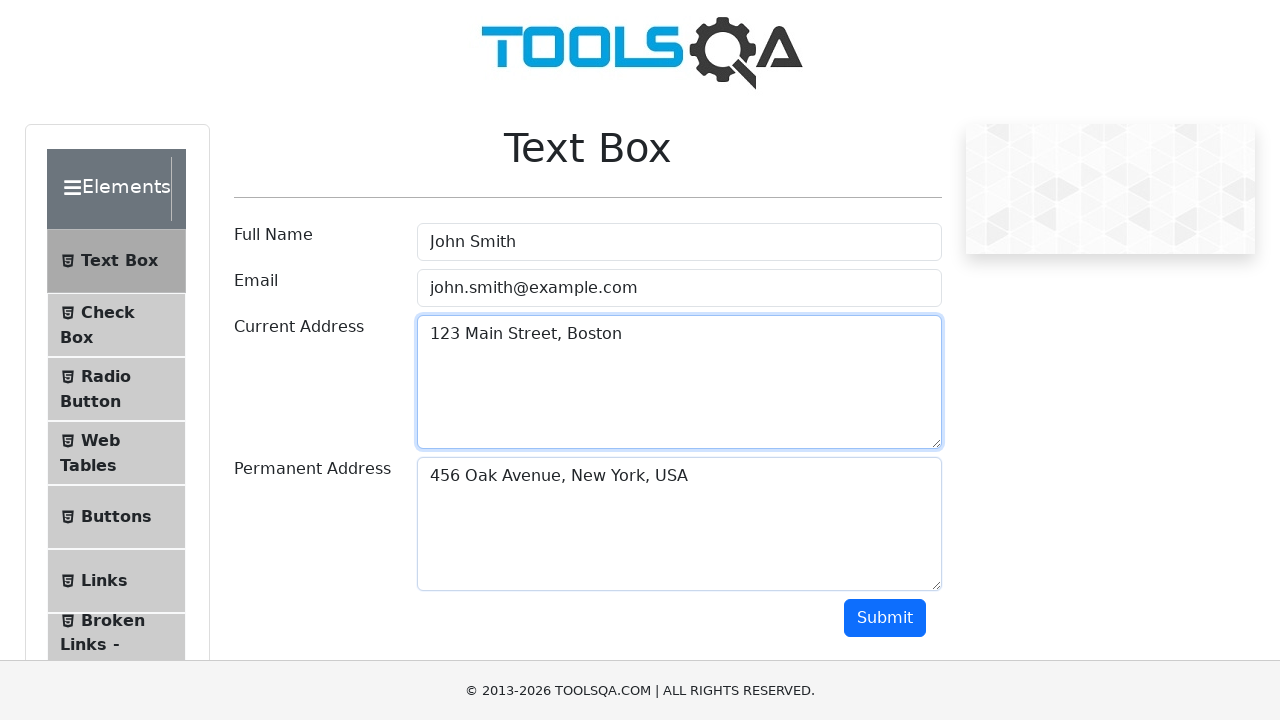

Clicked submit button to submit form at (885, 618) on #submit
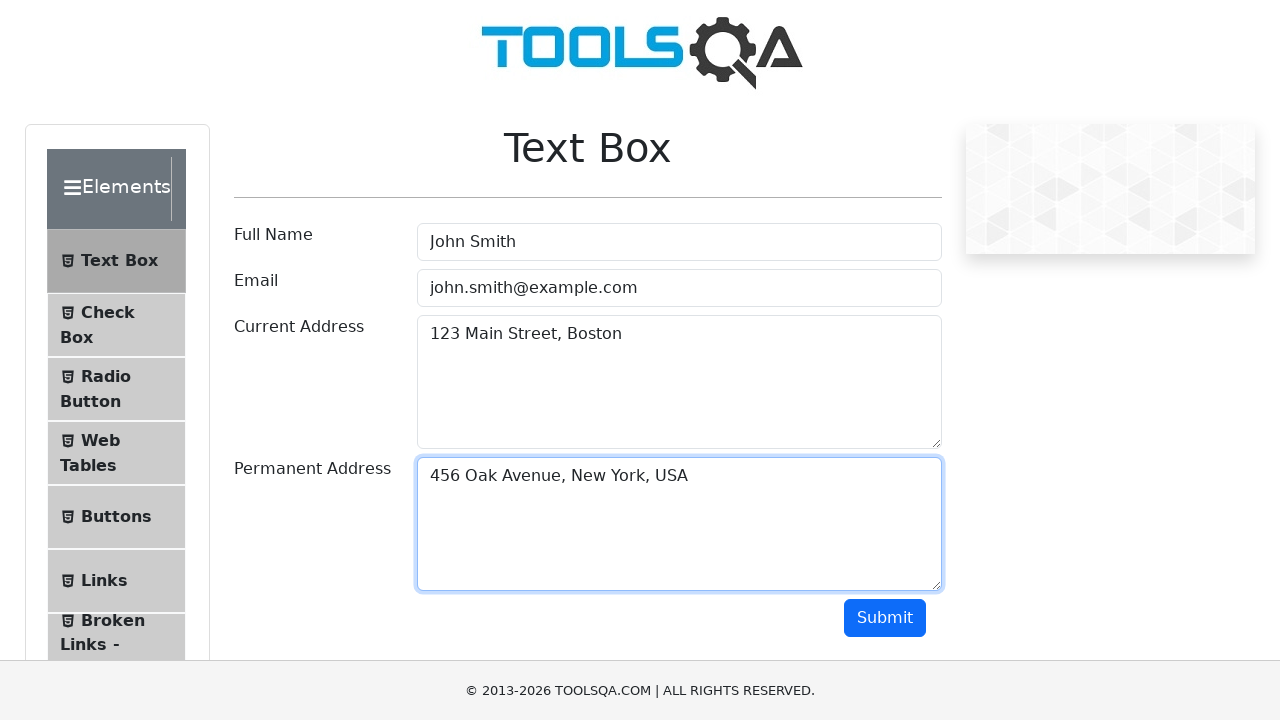

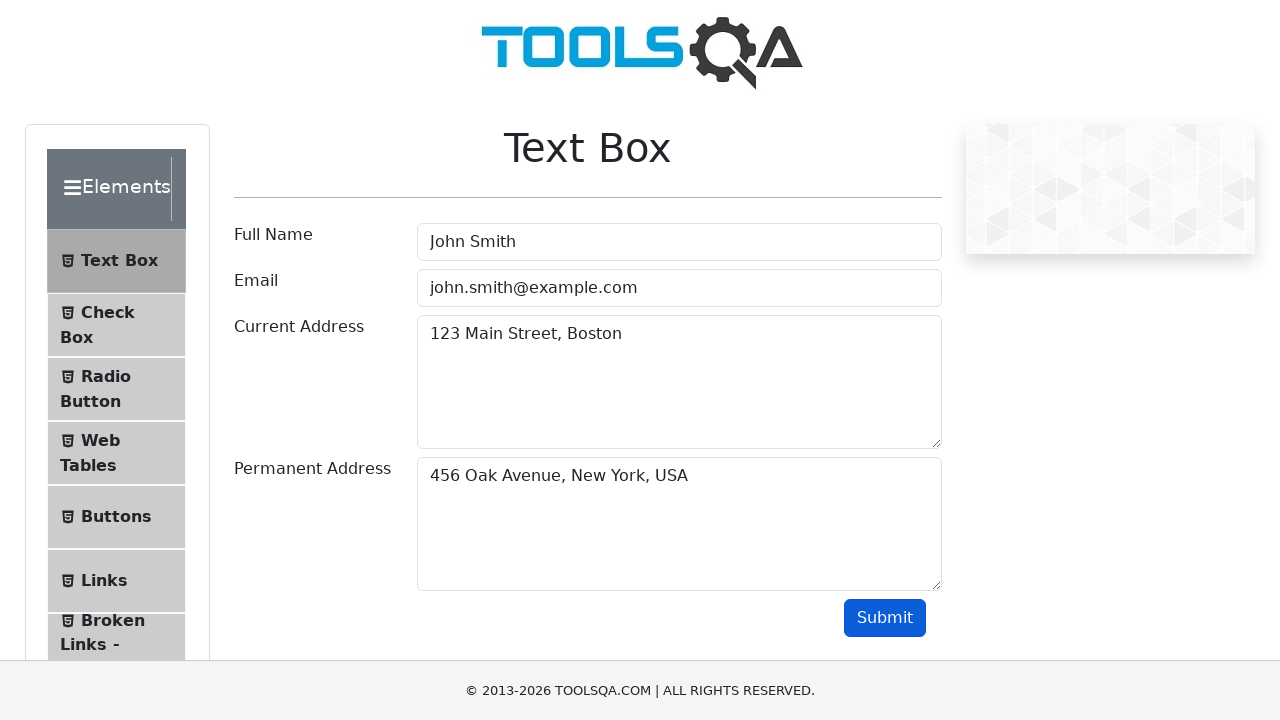